Tests that edits are saved when the edit field loses focus (blur event).

Starting URL: https://demo.playwright.dev/todomvc

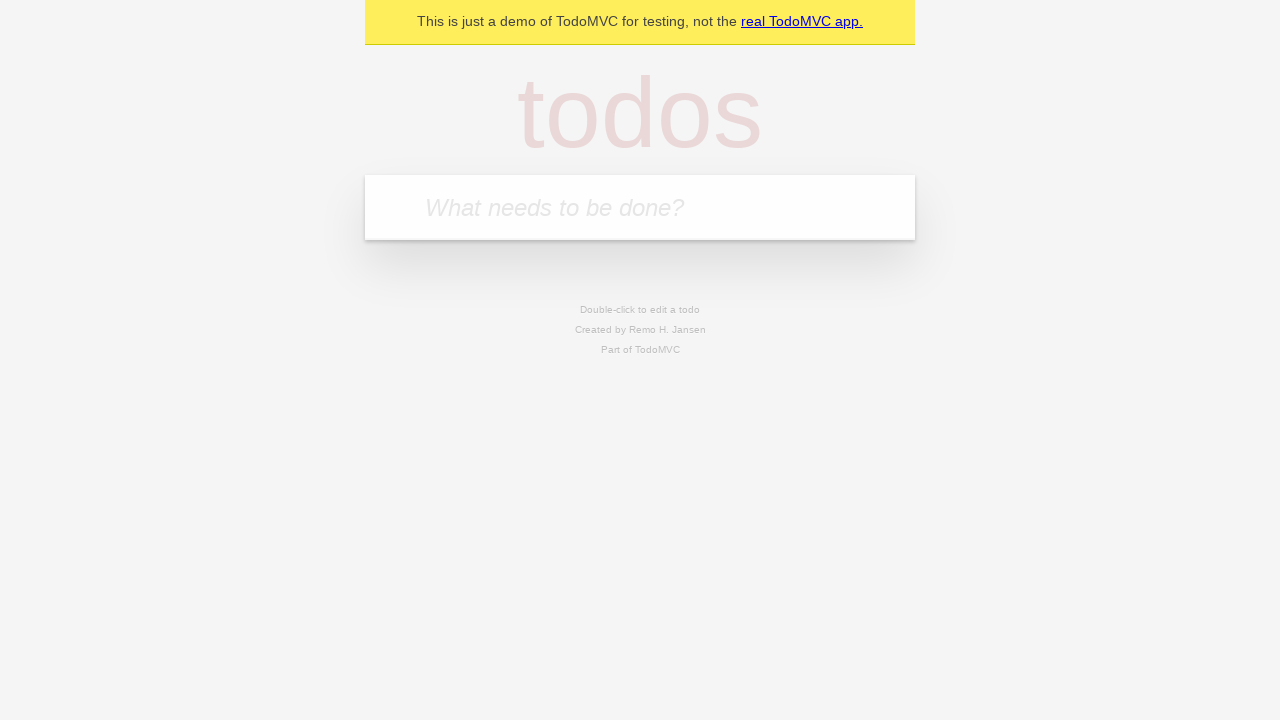

Filled todo input with 'buy some cheese' on internal:attr=[placeholder="What needs to be done?"i]
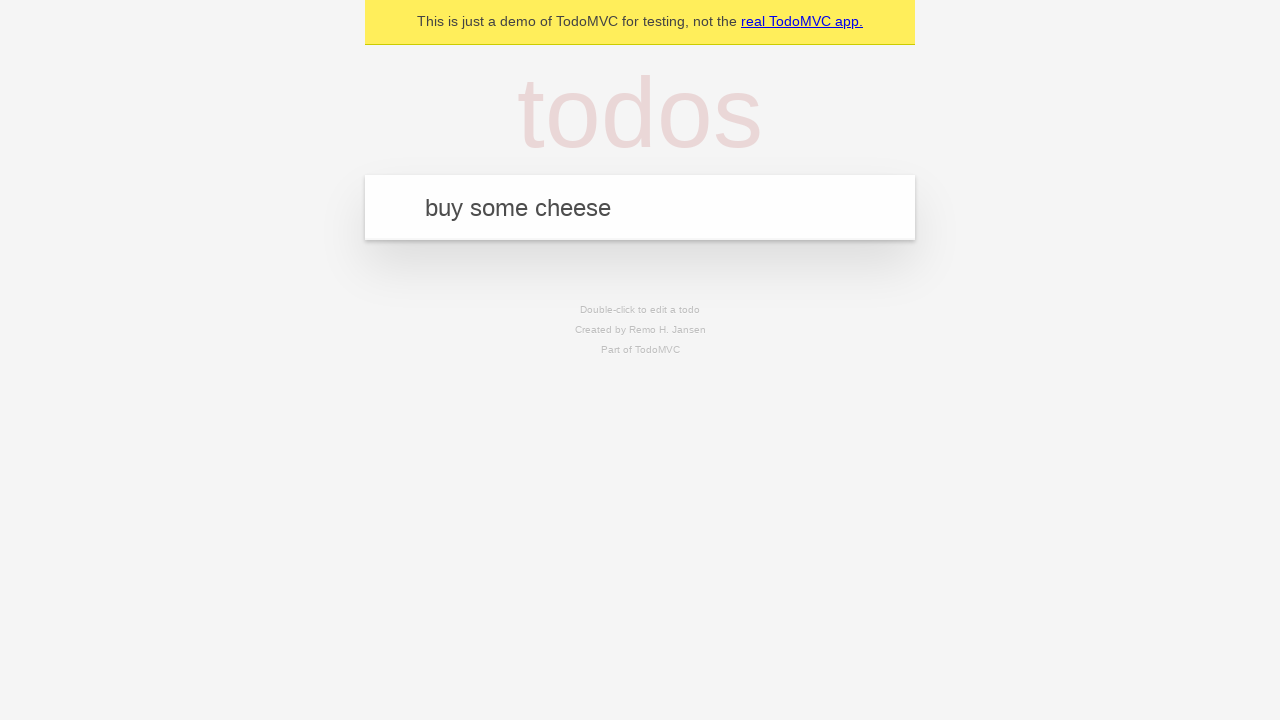

Pressed Enter to create first todo on internal:attr=[placeholder="What needs to be done?"i]
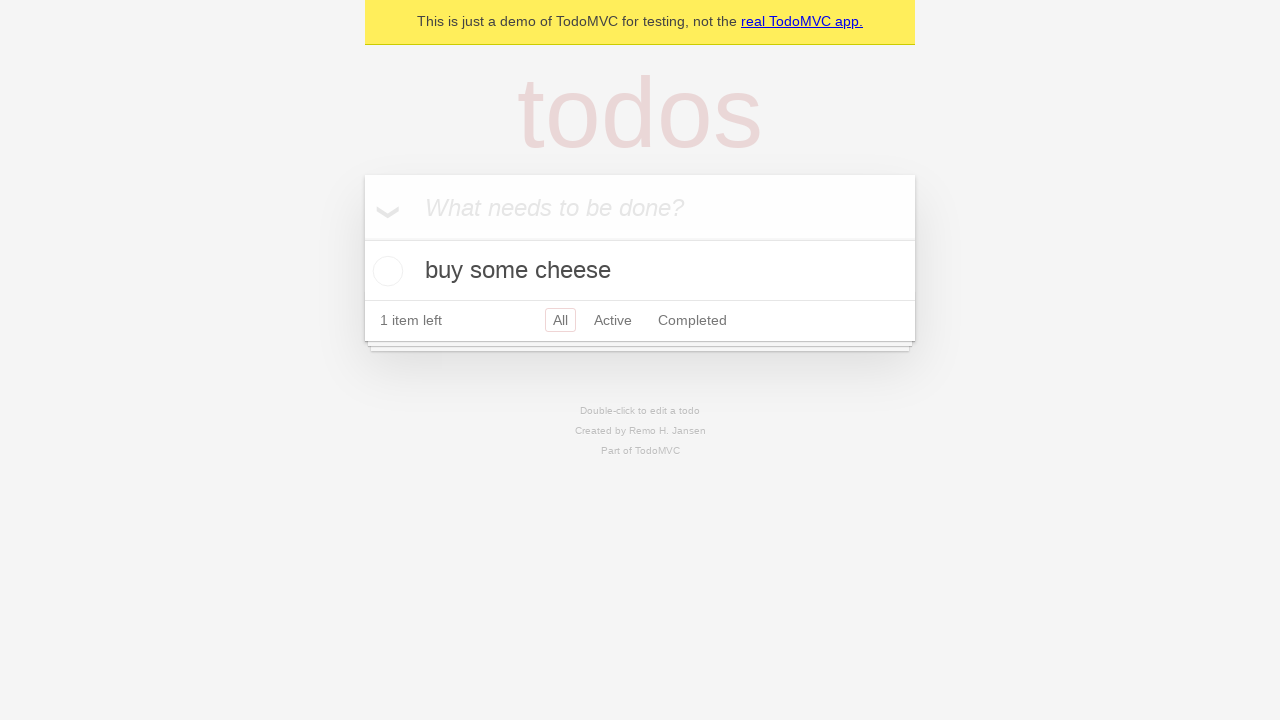

Filled todo input with 'feed the cat' on internal:attr=[placeholder="What needs to be done?"i]
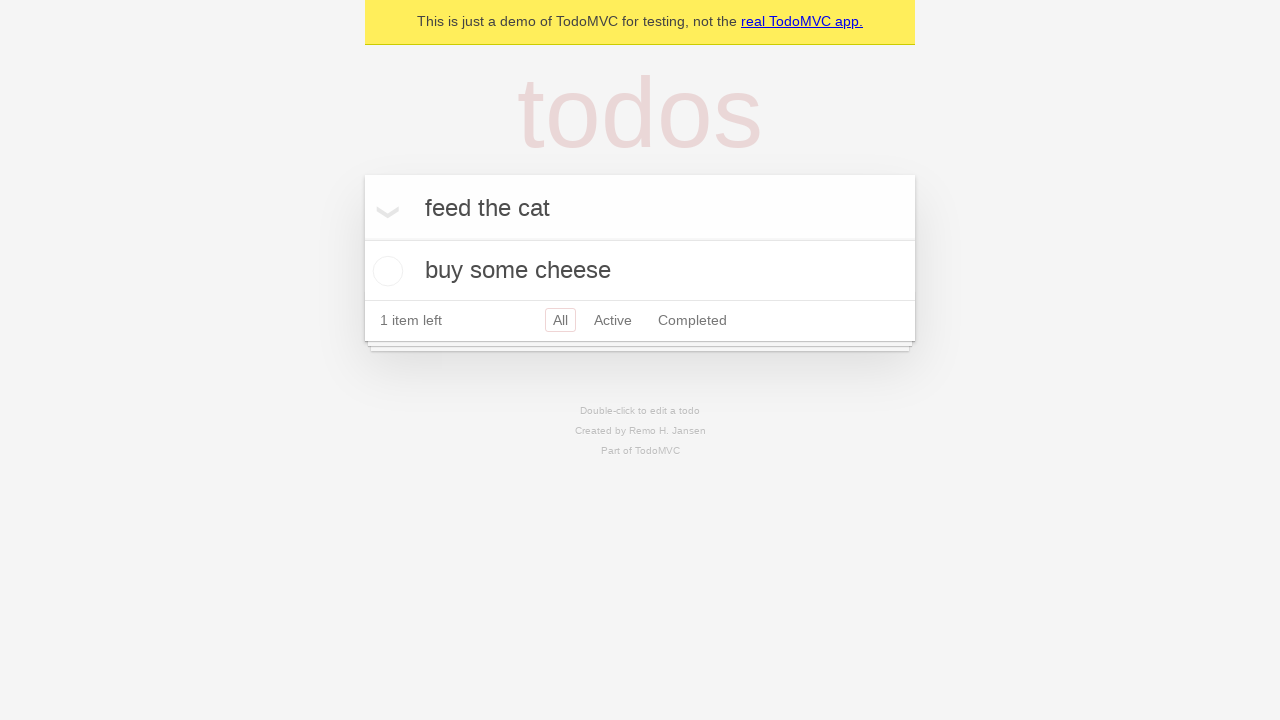

Pressed Enter to create second todo on internal:attr=[placeholder="What needs to be done?"i]
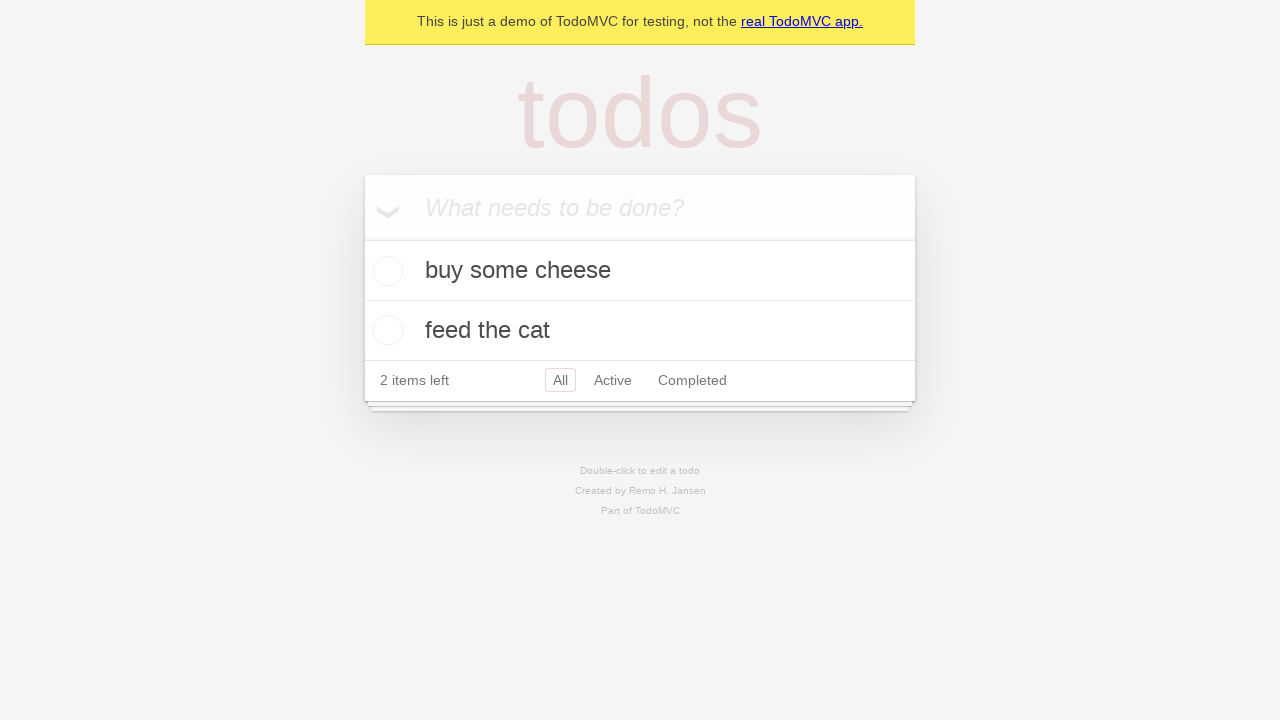

Filled todo input with 'book a doctors appointment' on internal:attr=[placeholder="What needs to be done?"i]
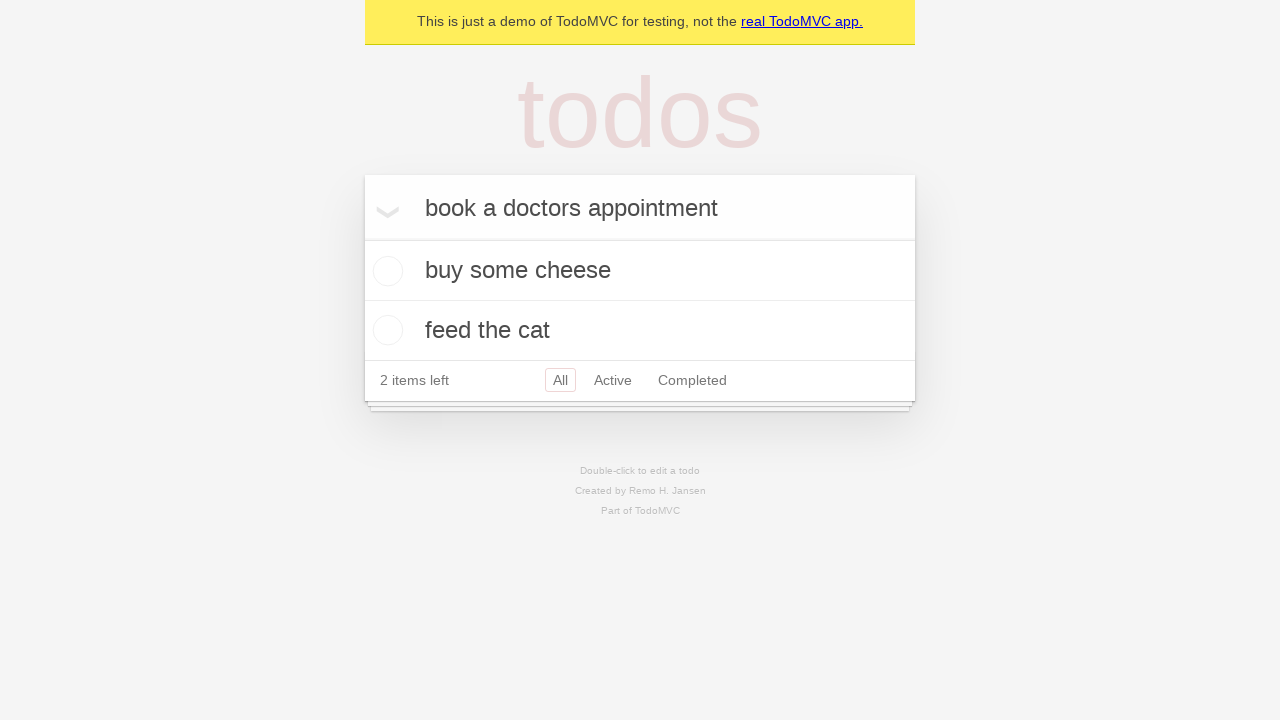

Pressed Enter to create third todo on internal:attr=[placeholder="What needs to be done?"i]
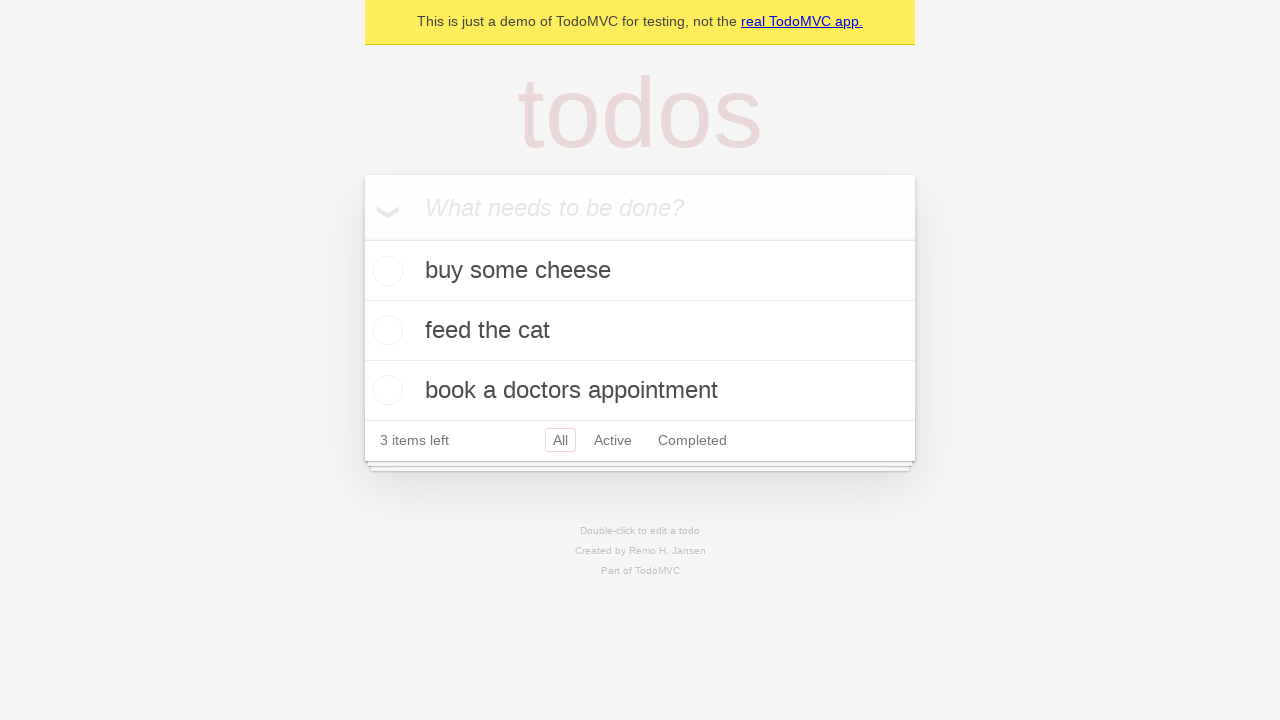

Double-clicked second todo to enter edit mode at (640, 331) on internal:testid=[data-testid="todo-item"s] >> nth=1
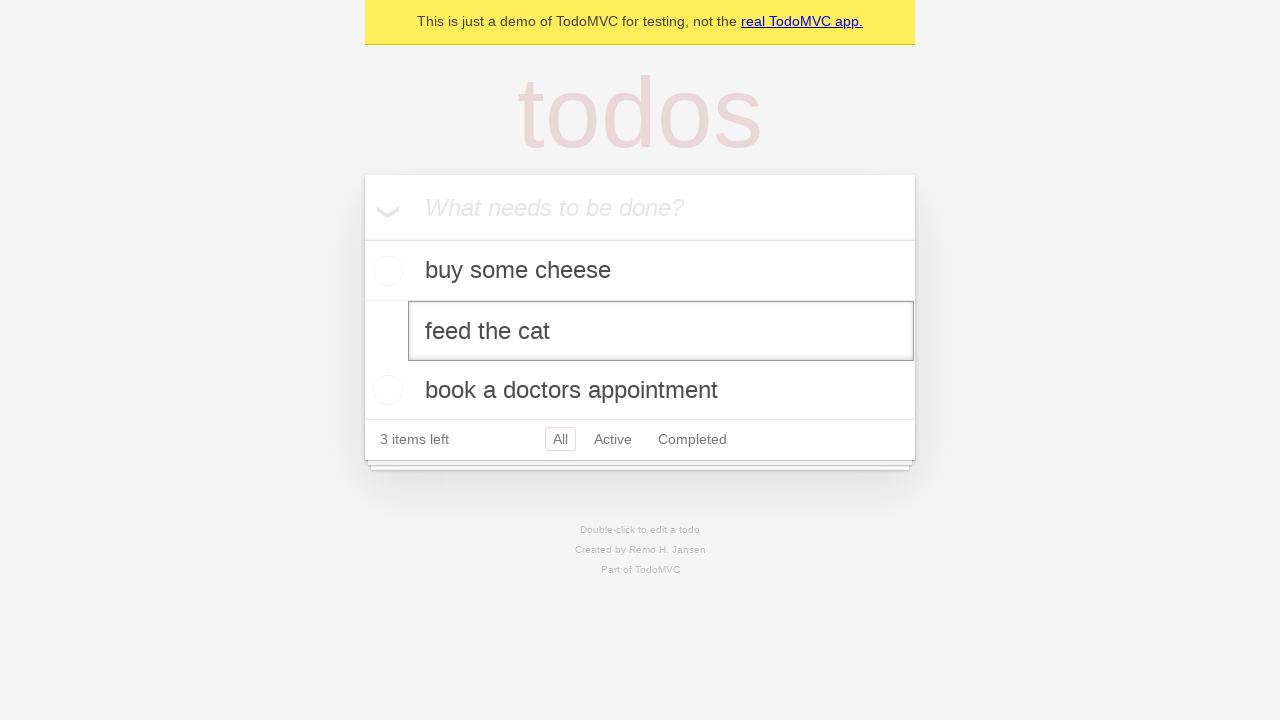

Filled edit field with new text 'buy some sausages' on internal:testid=[data-testid="todo-item"s] >> nth=1 >> internal:role=textbox[nam
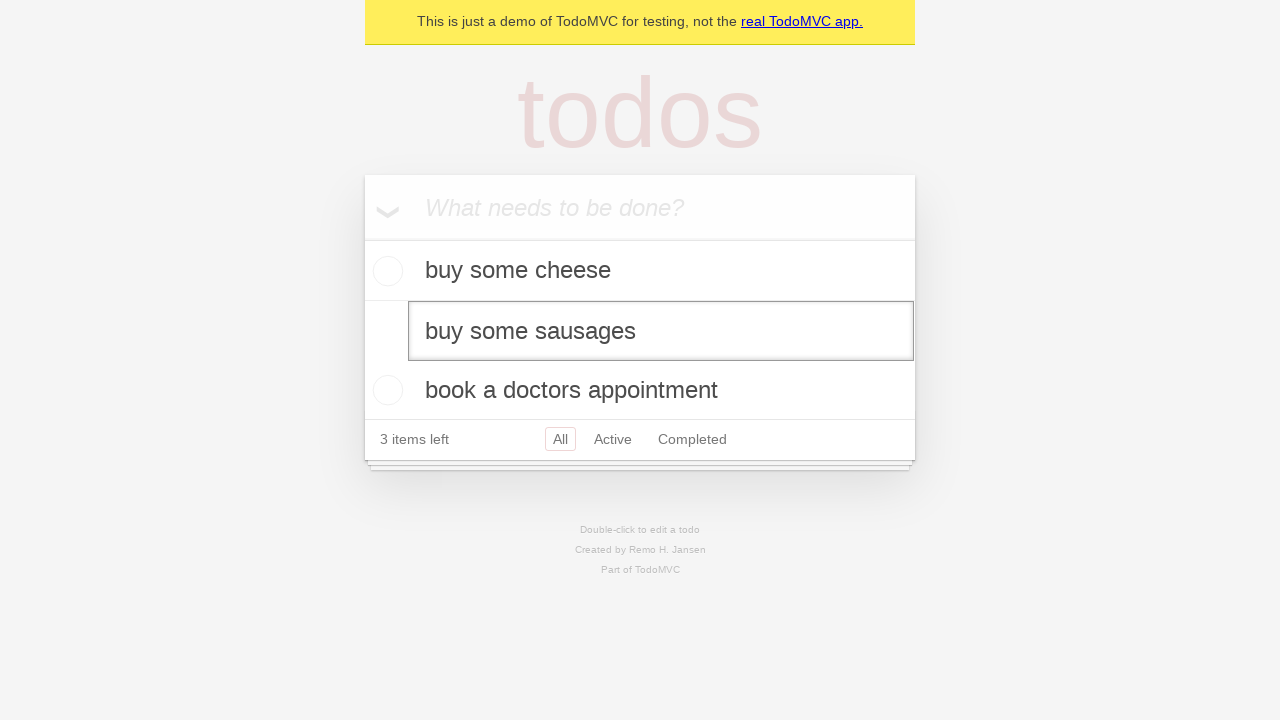

Dispatched blur event to save edited todo
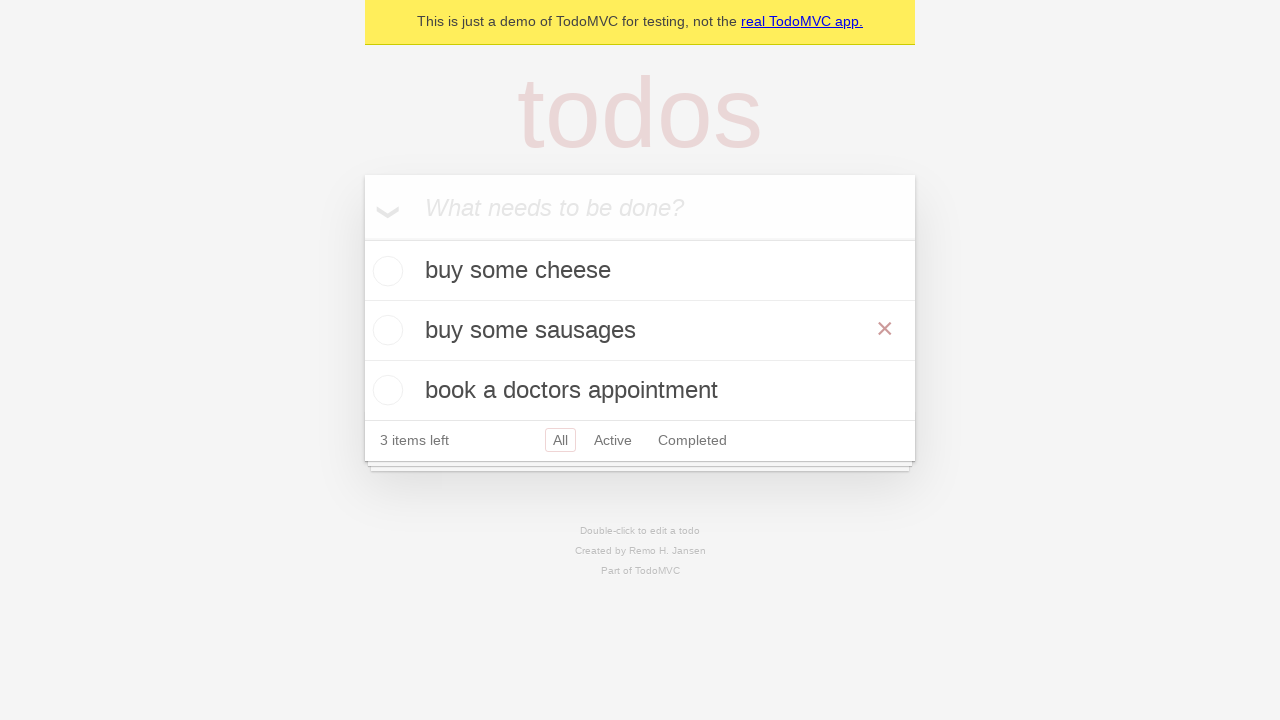

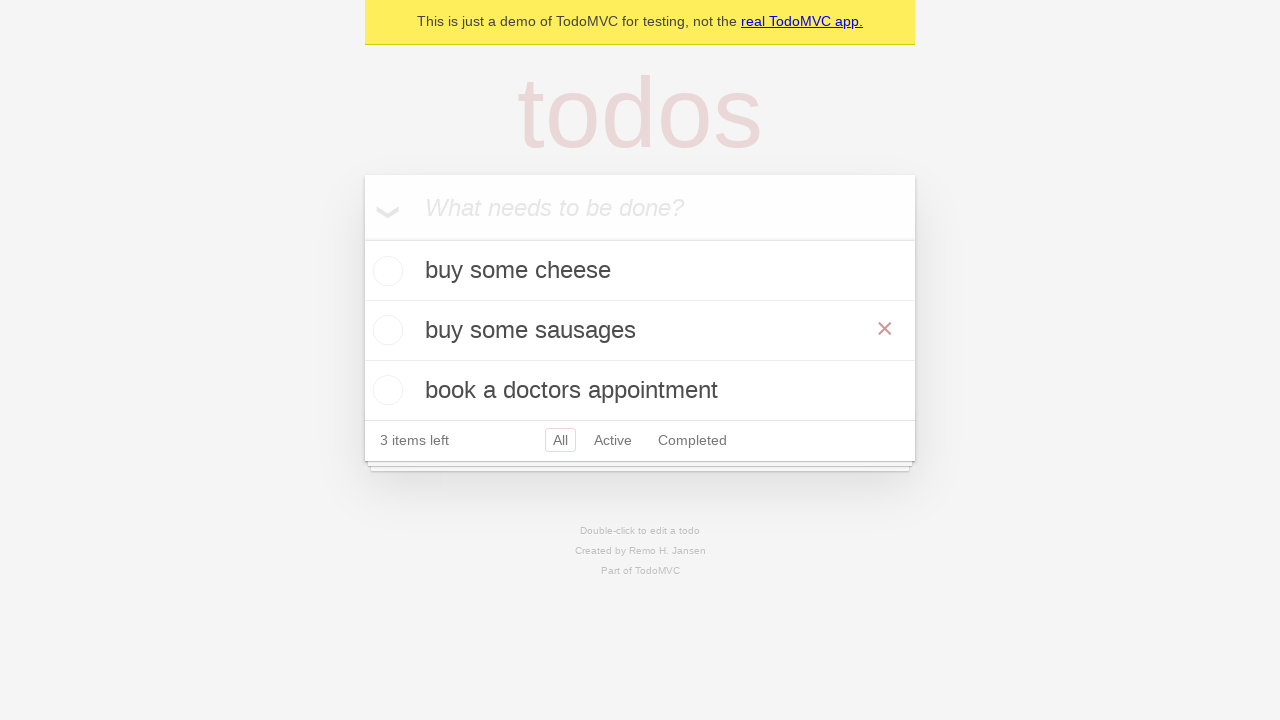